Tests canceling the password reset form by clicking forgot password, then clicking cancel to return to the login page

Starting URL: https://opensource-demo.orangehrmlive.com/web/index.php/auth/login

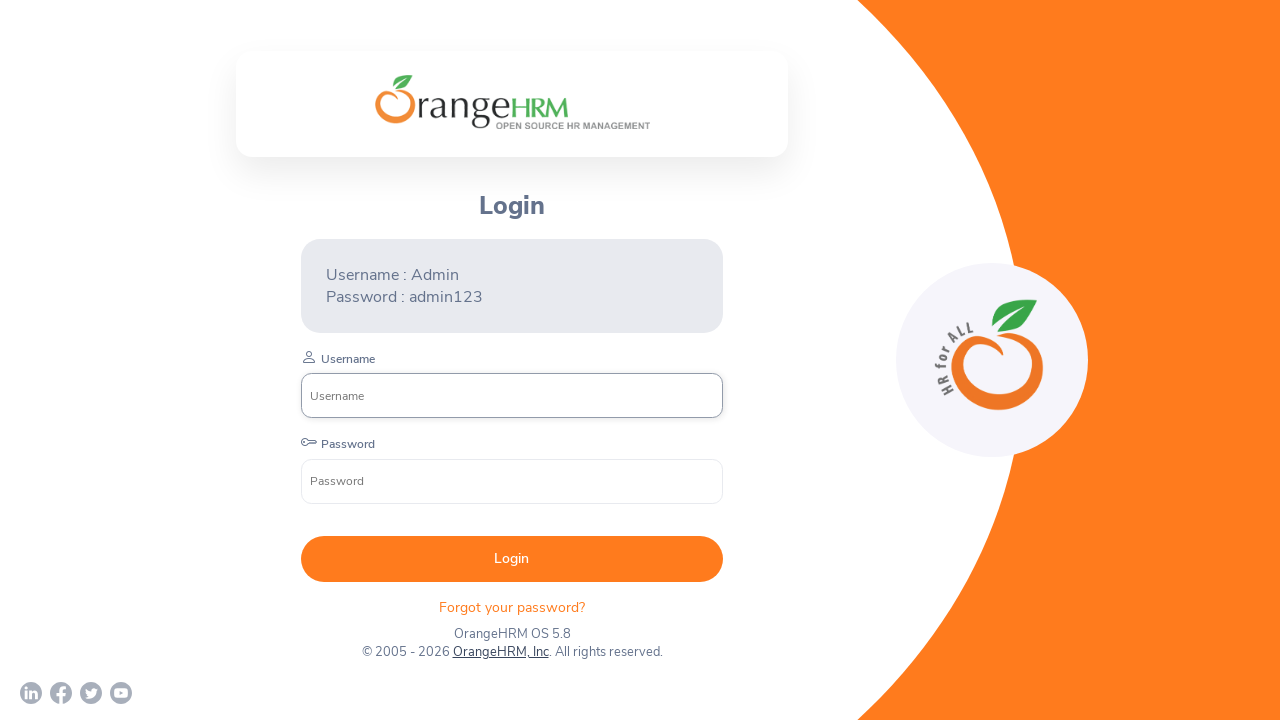

Clicked on the Forgot password link at (512, 607) on xpath=//div[@class='orangehrm-login-forgot']/p
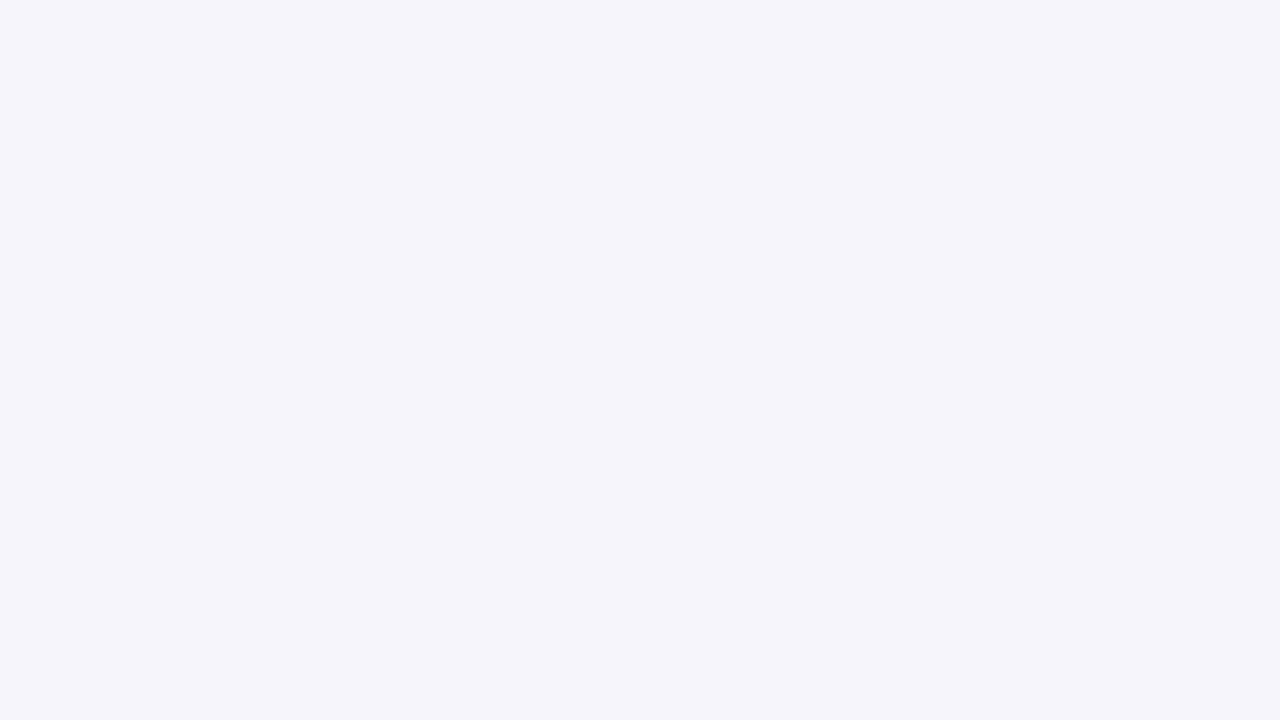

Reset password form loaded
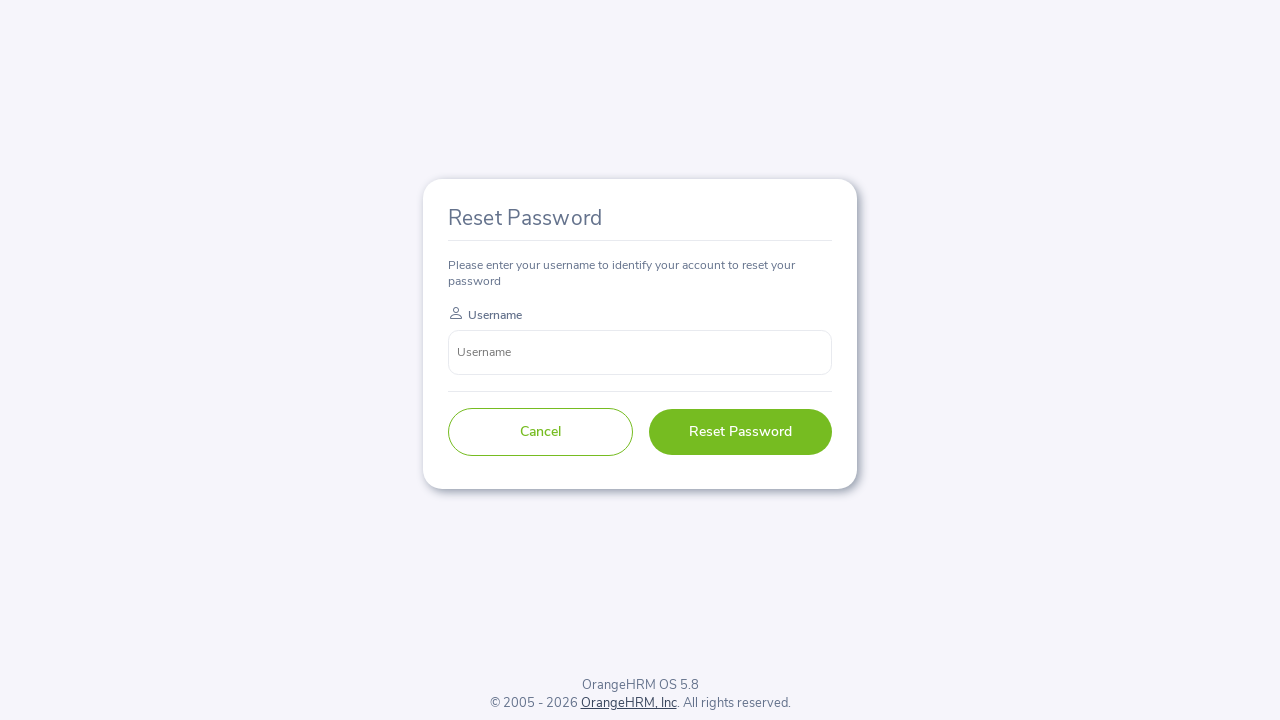

Clicked the Cancel button on the reset password form at (540, 432) on xpath=//form[@class='oxd-form']//button[text()=' Cancel ']
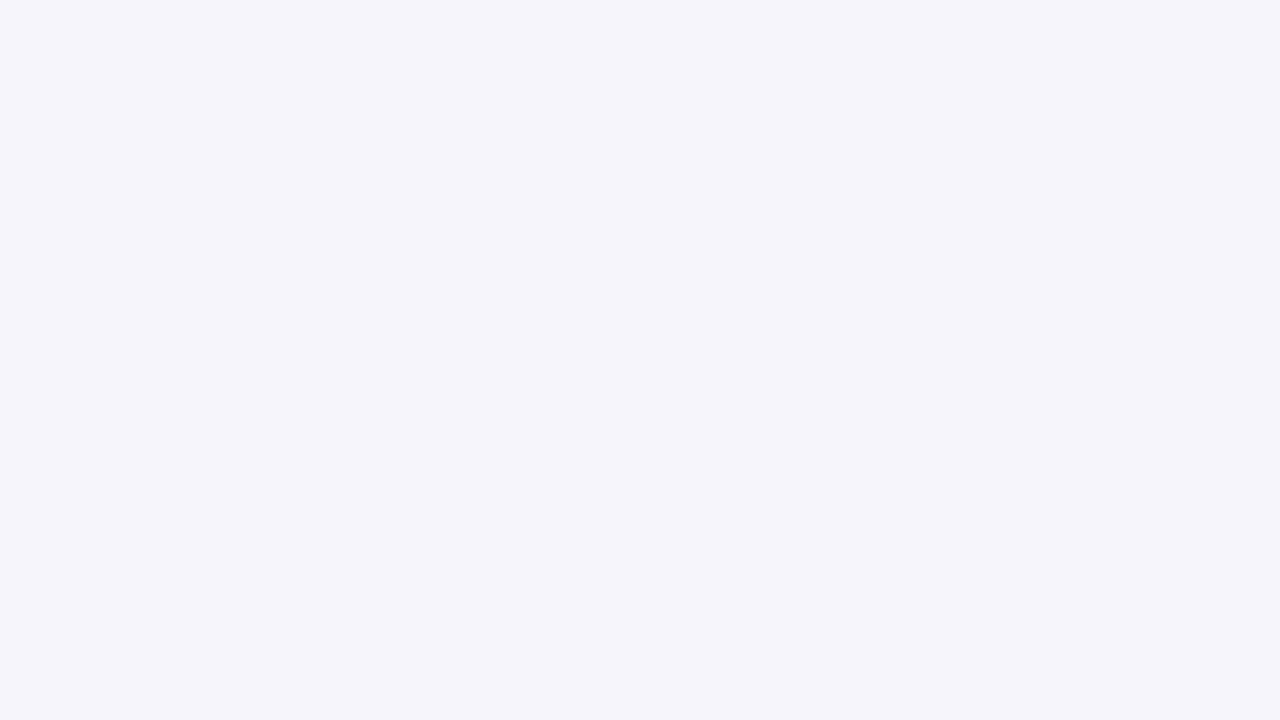

Returned to the login page after canceling password reset
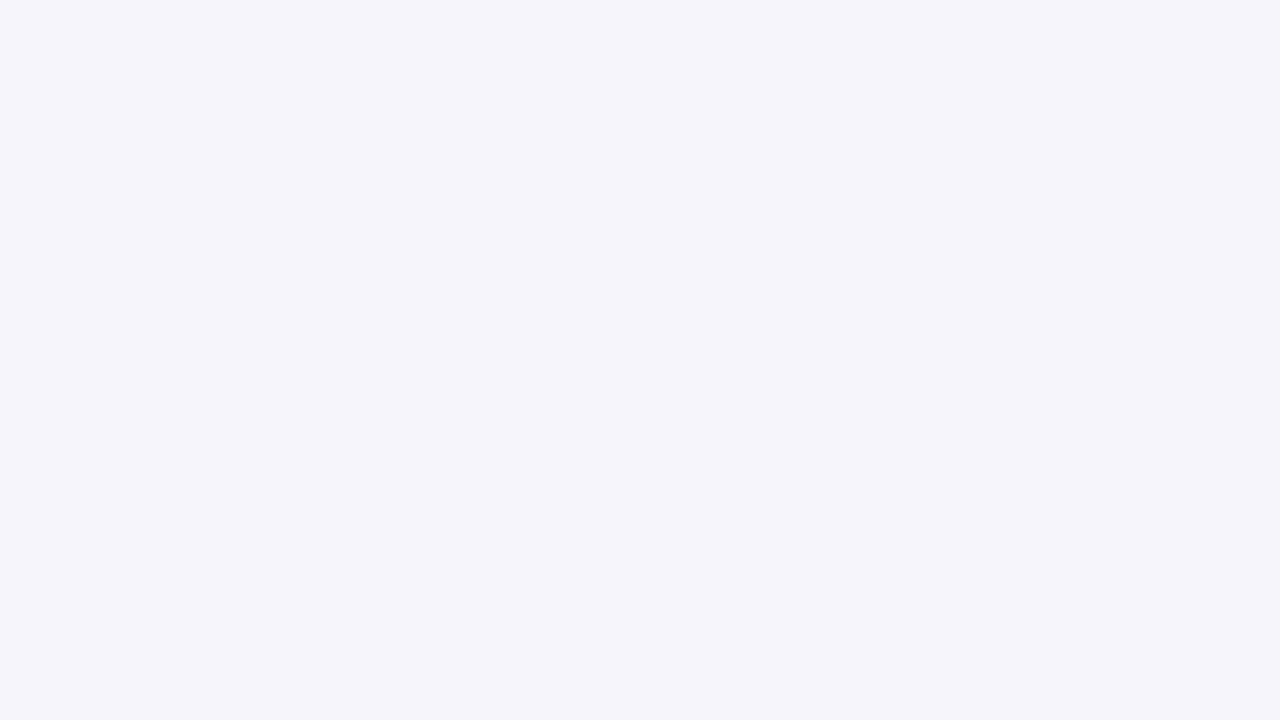

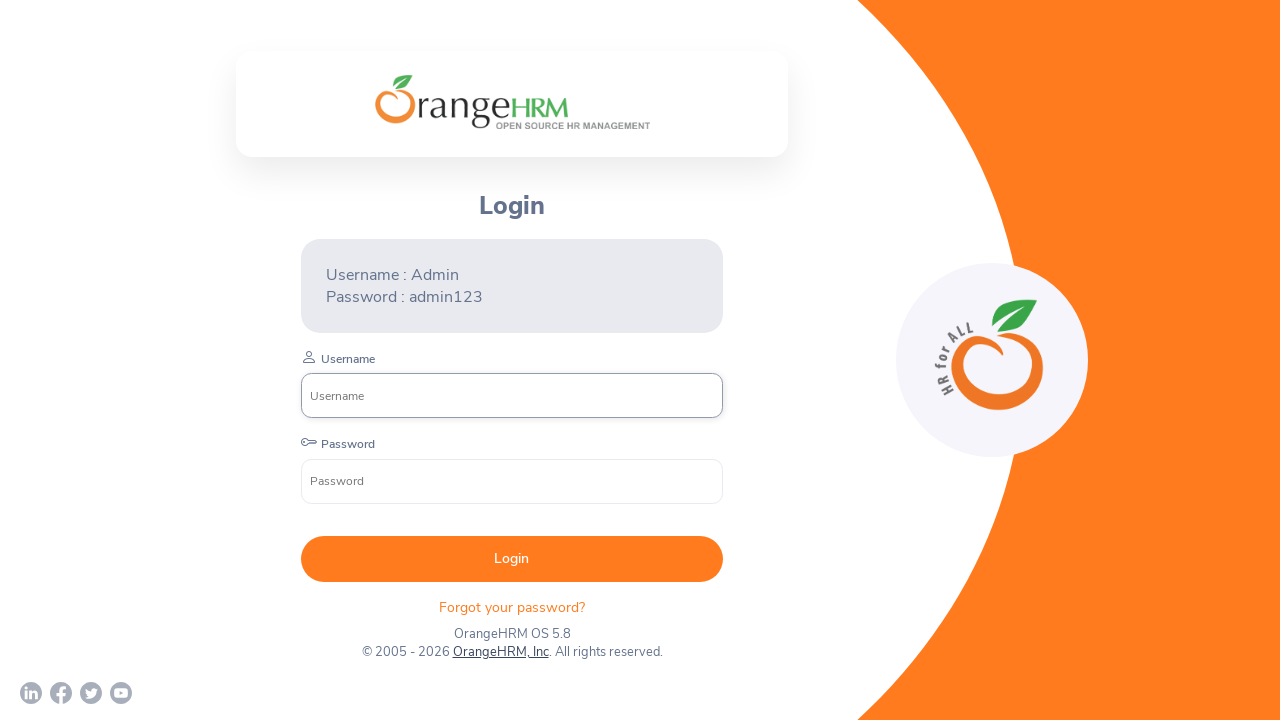